Tests an explicit wait scenario where the script waits for a price to change to $100, then clicks a button, calculates a mathematical answer based on an input value, fills in the answer, and submits the form.

Starting URL: http://suninjuly.github.io/explicit_wait2.html

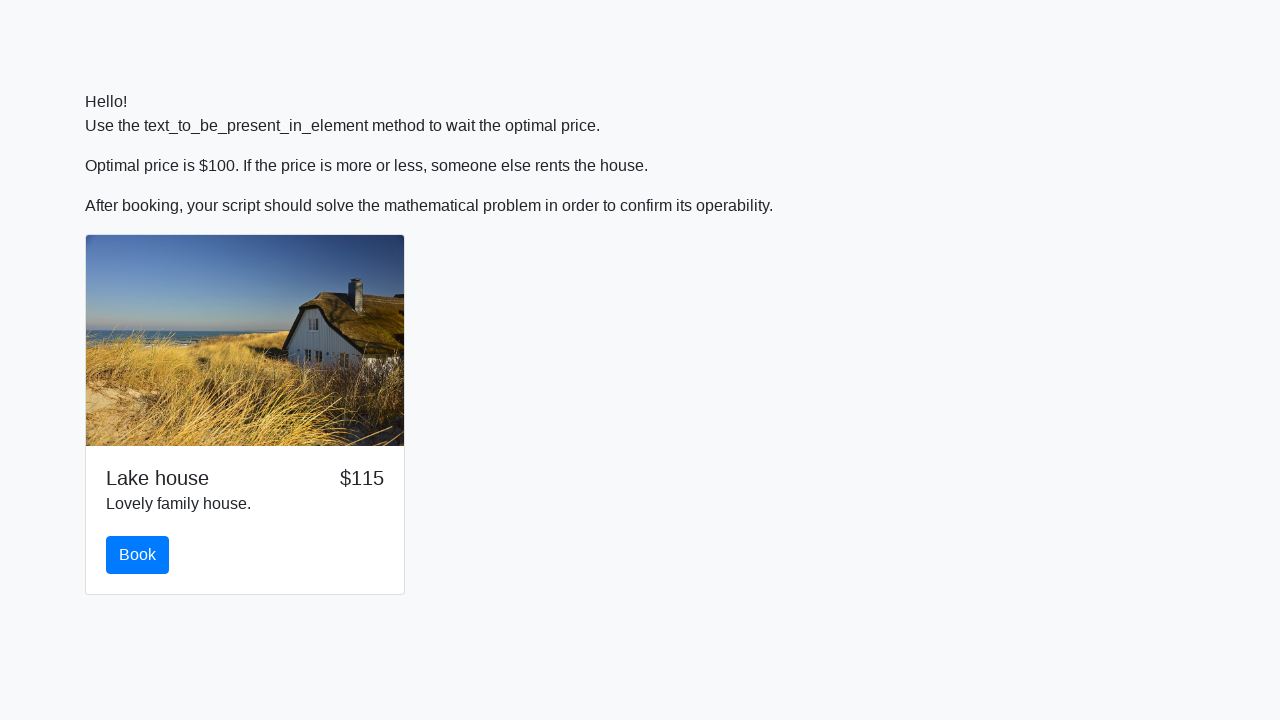

Waited for price to change to $100
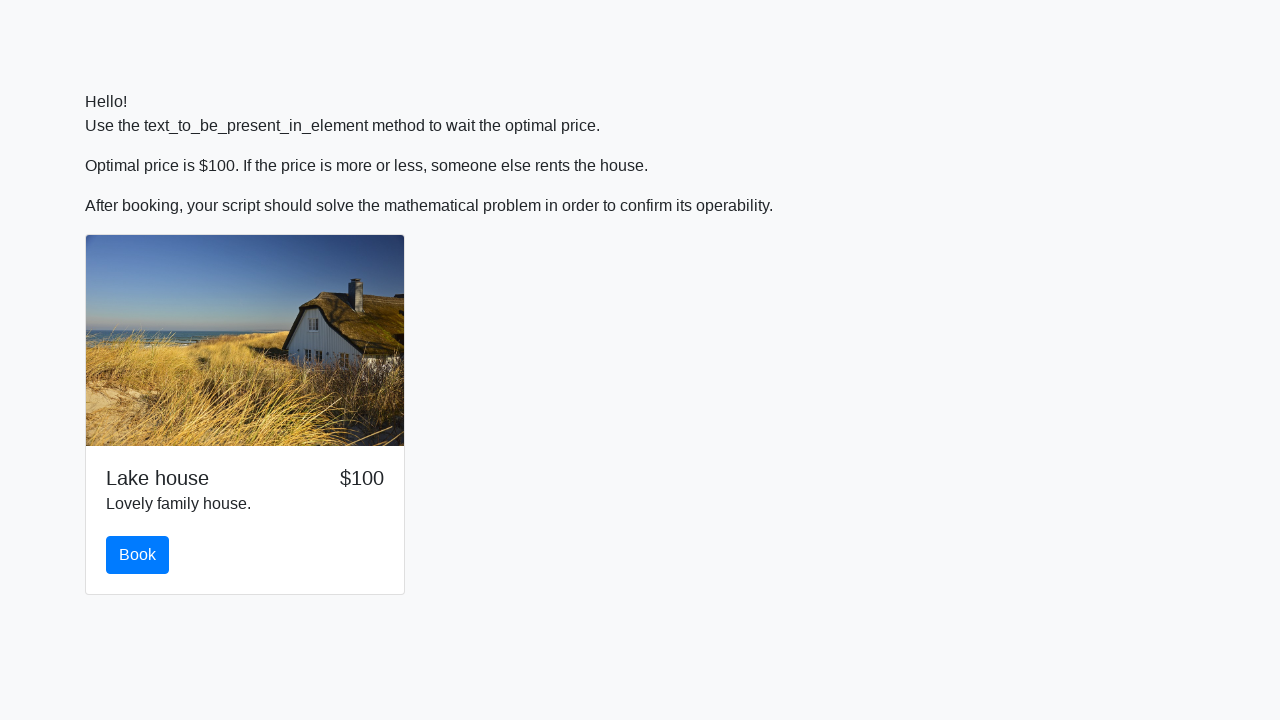

Clicked proceed button at (138, 555) on .btn
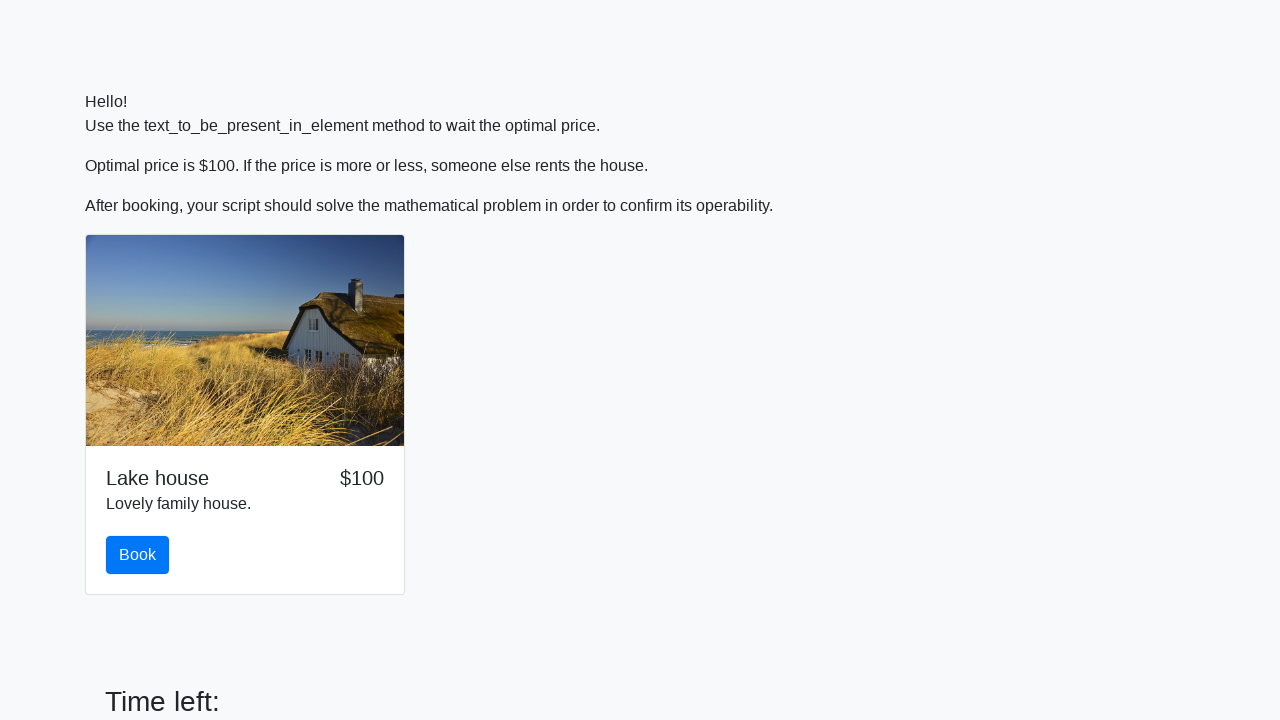

Retrieved input value: 689
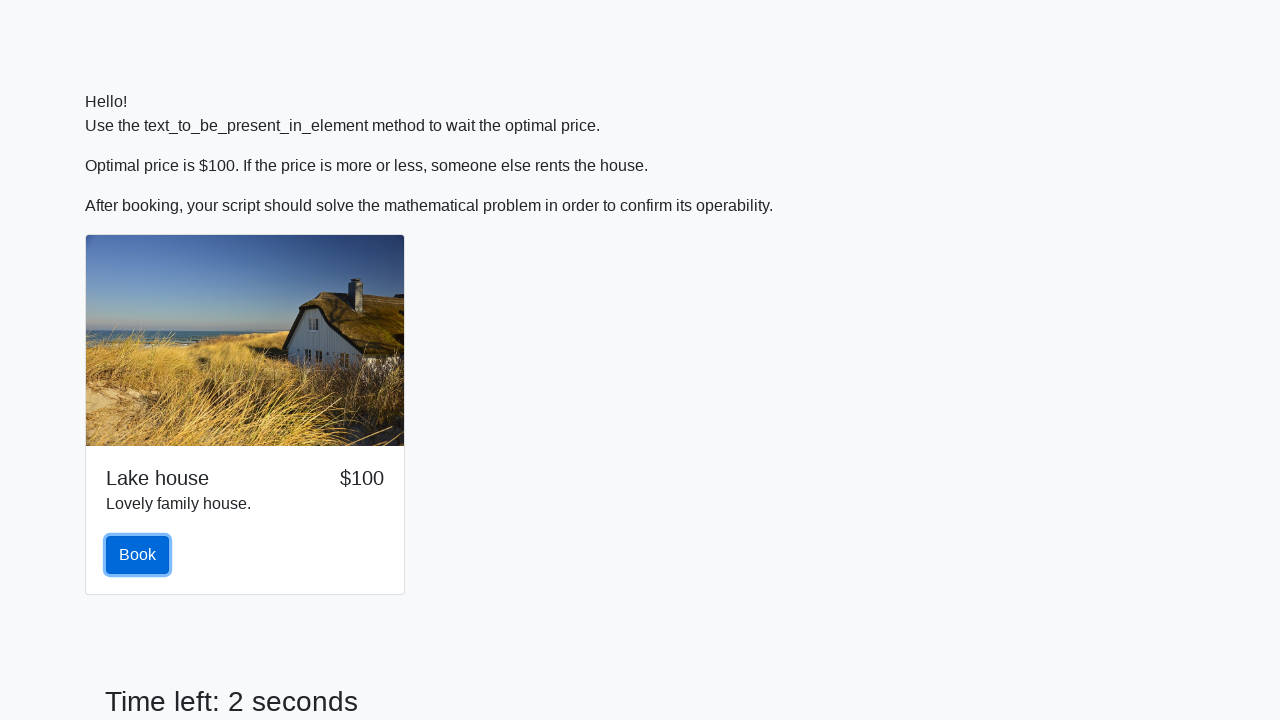

Calculated mathematical answer: 2.3066033994610695
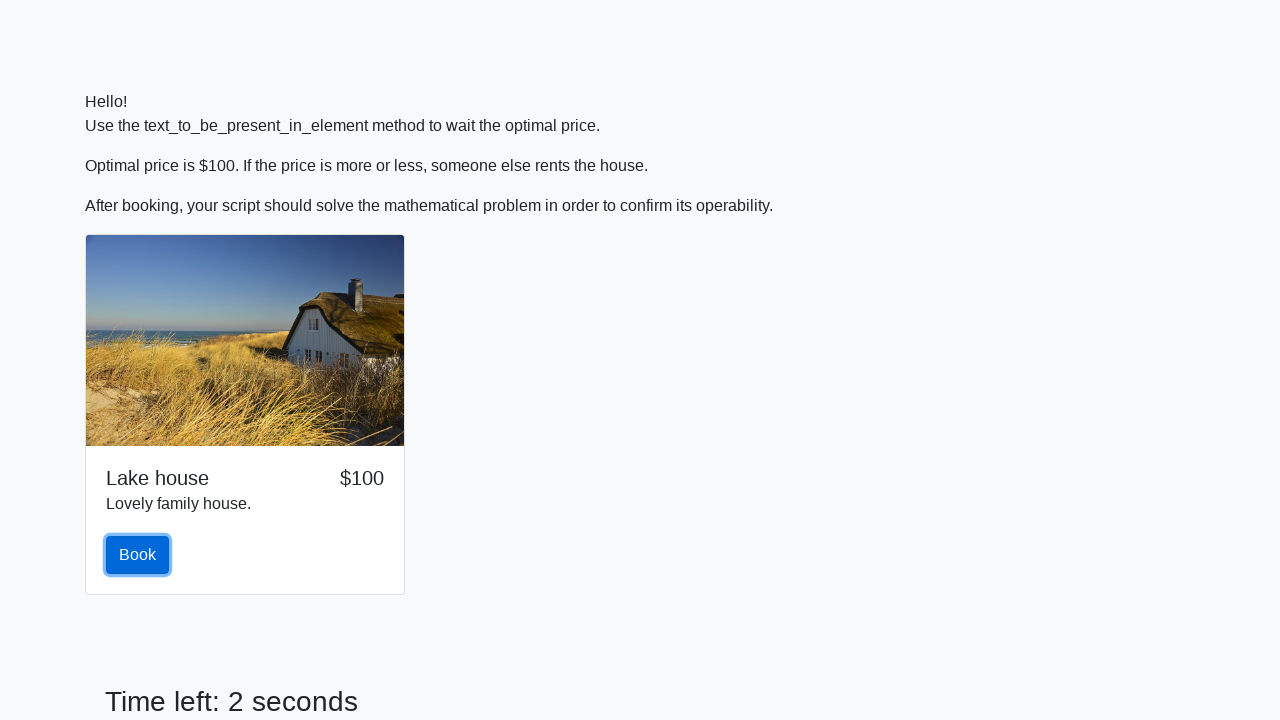

Filled answer field with calculated value on #answer
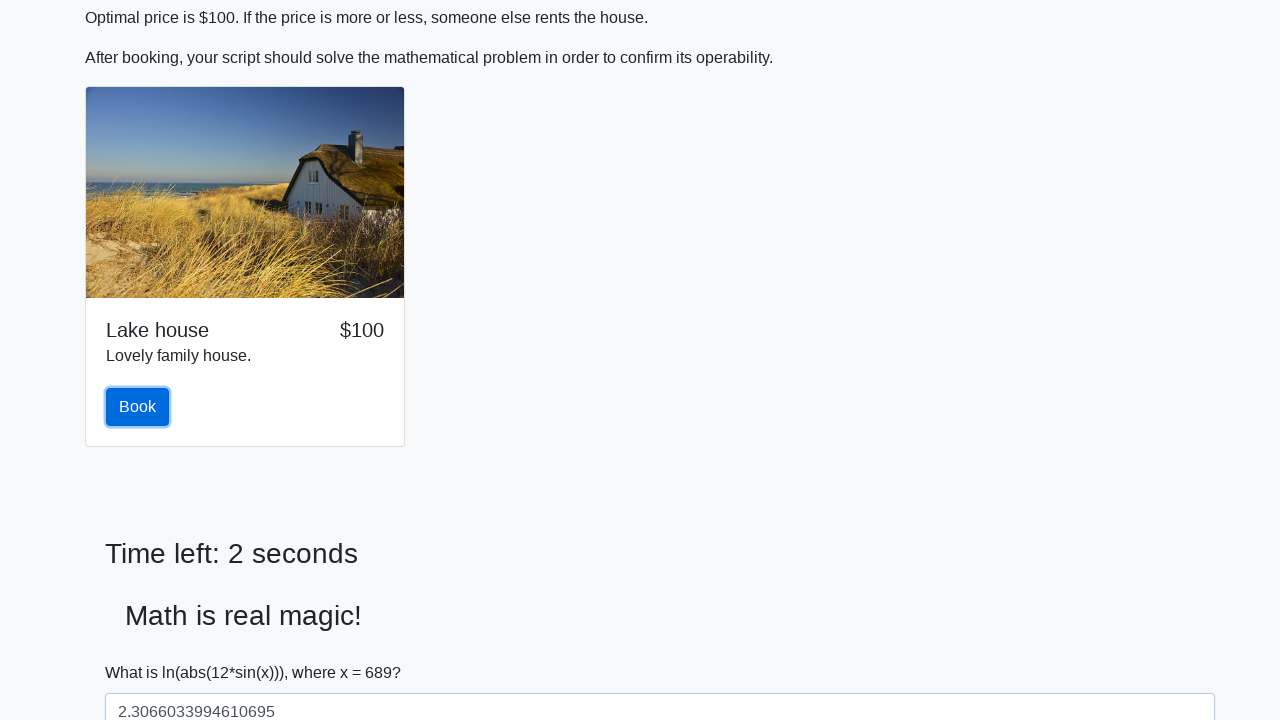

Scrolled solve button into view
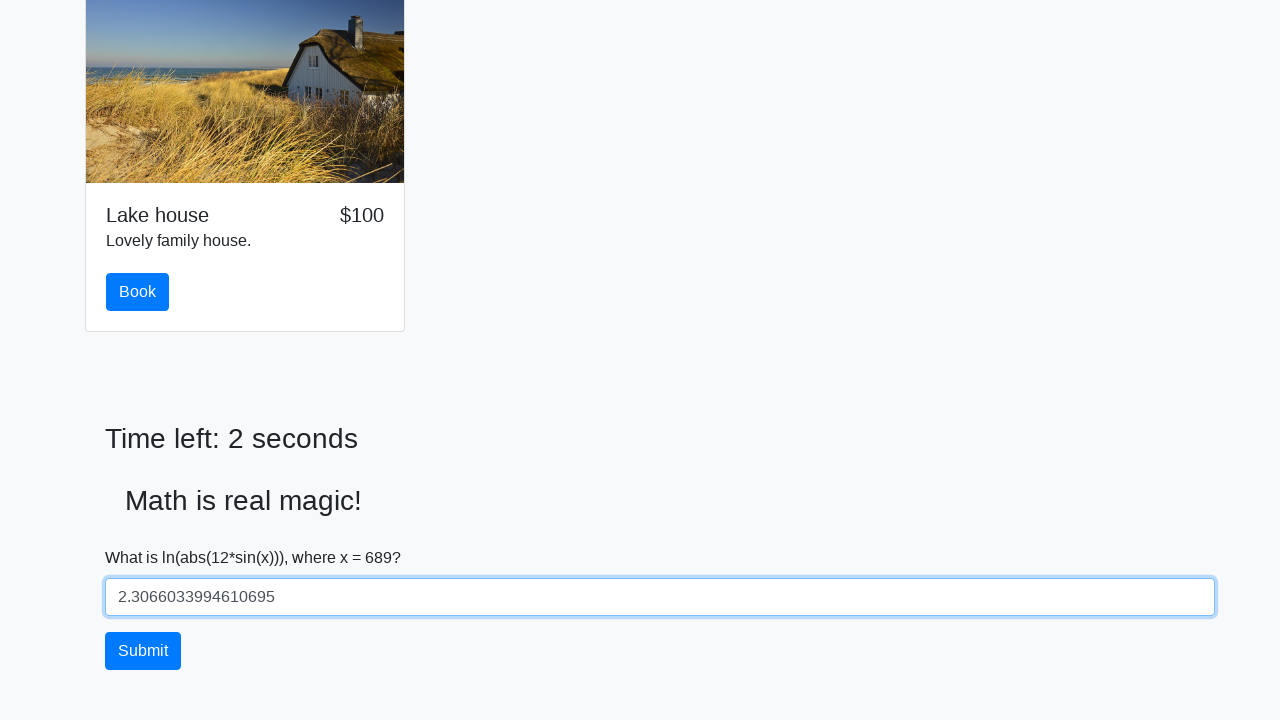

Clicked solve button to submit form at (143, 651) on #solve
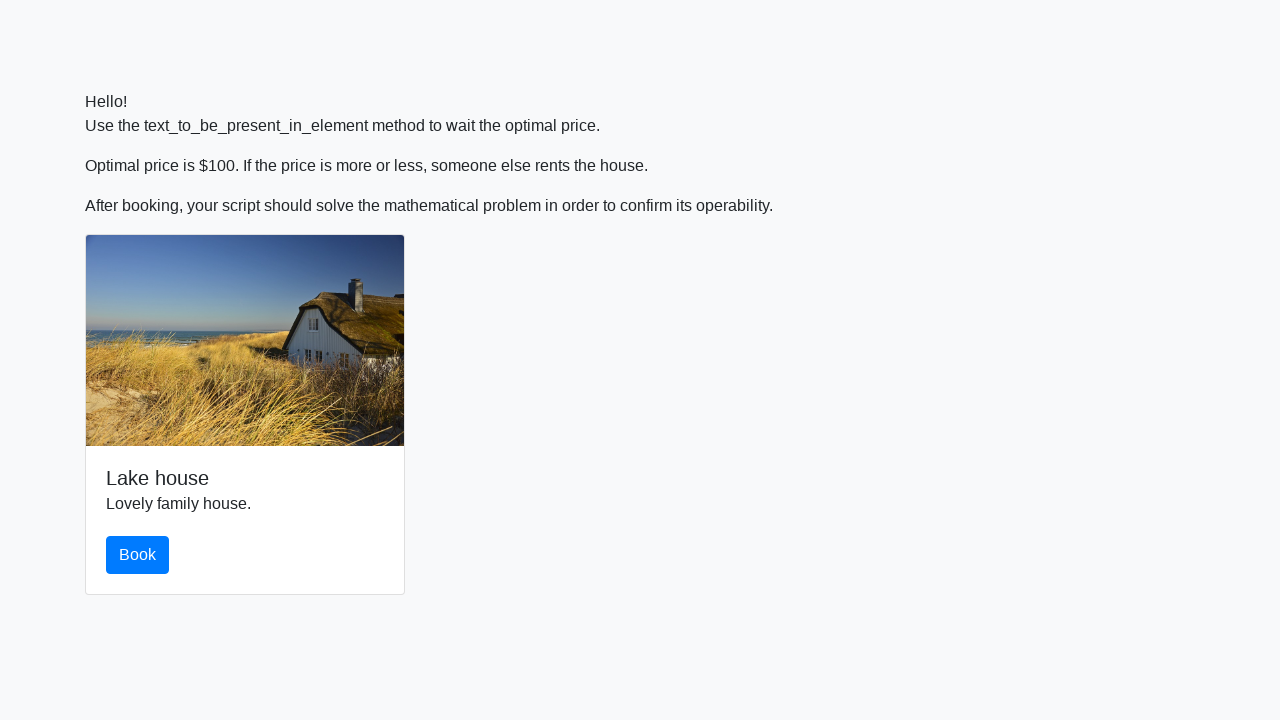

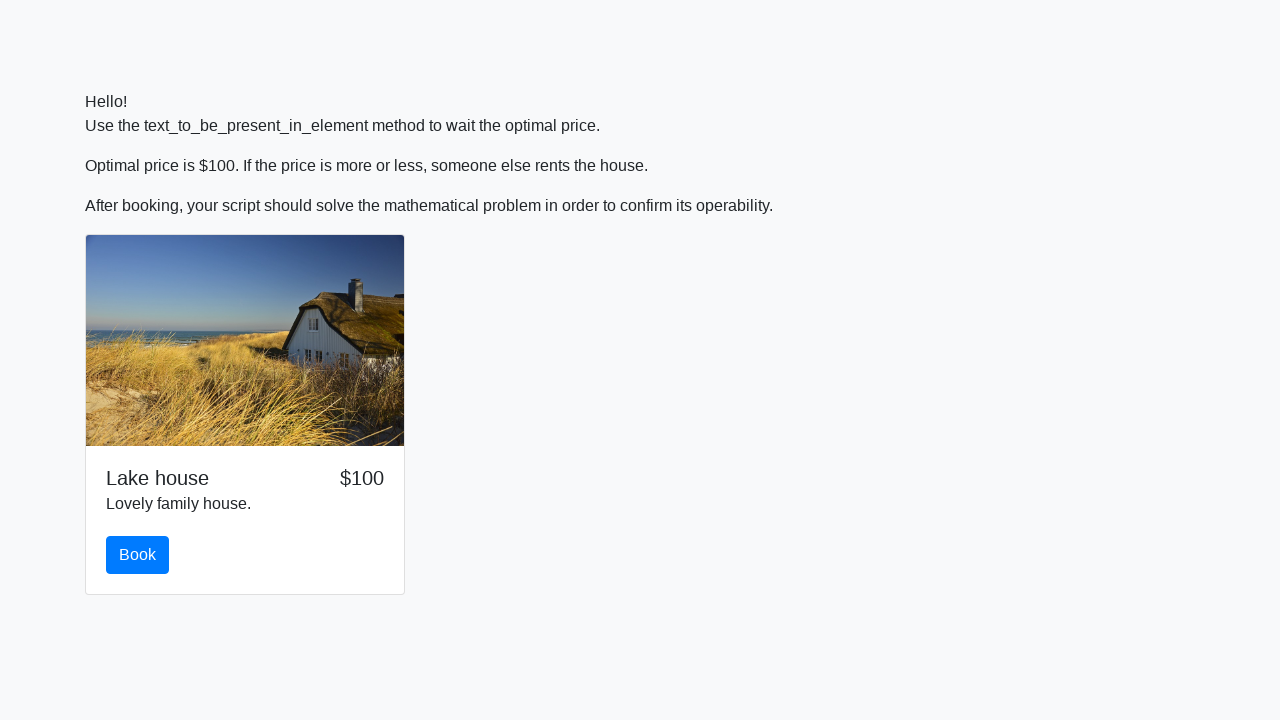